Tests iframe handling by switching to an iframe and clicking a button within it on the W3Schools tryit editor page

Starting URL: https://www.w3schools.com/tags/tryit.asp?filename=tryhtml_button_test

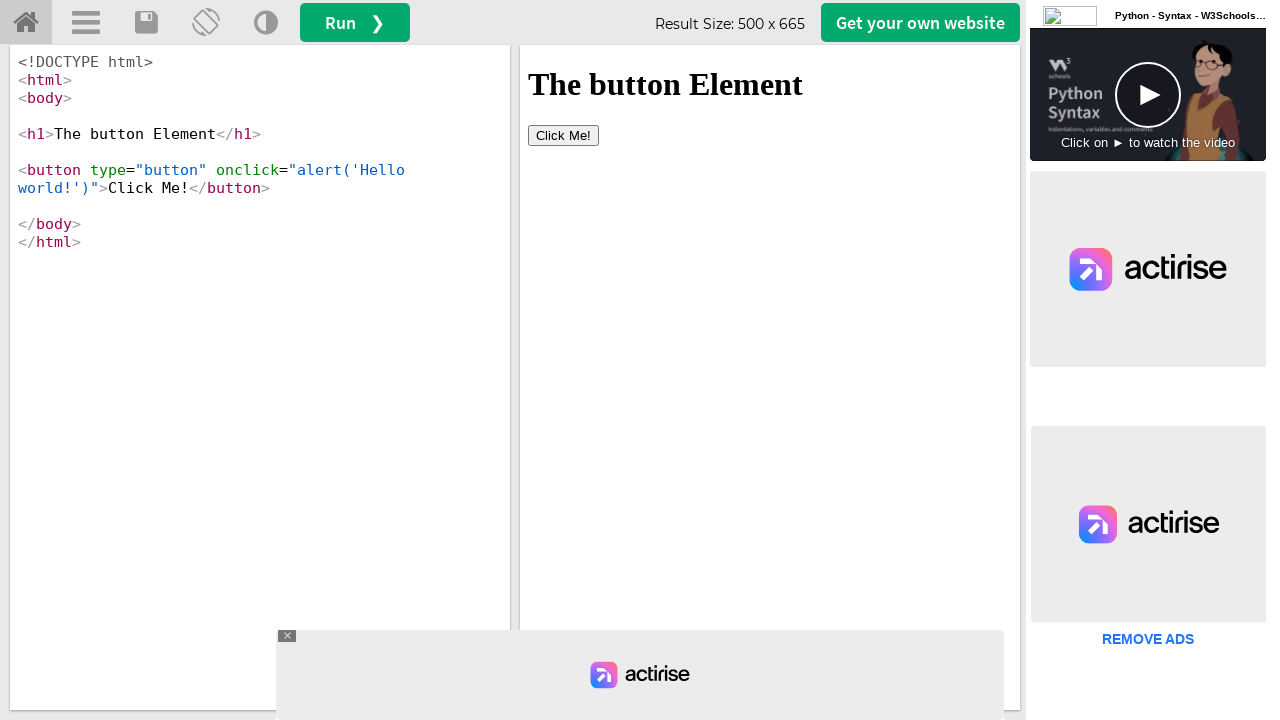

Located iframe with id 'iframeResult'
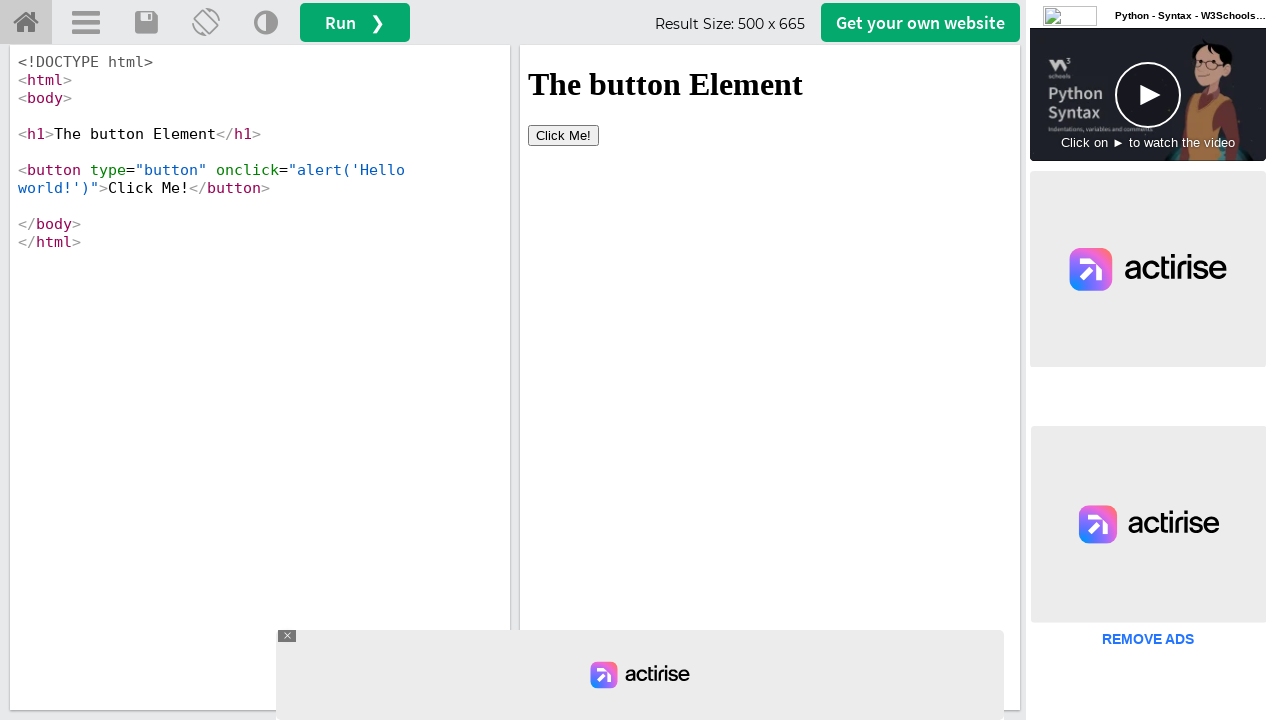

Clicked button within iframe on W3Schools tryit editor at (564, 135) on #iframeResult >> internal:control=enter-frame >> button[type='button']
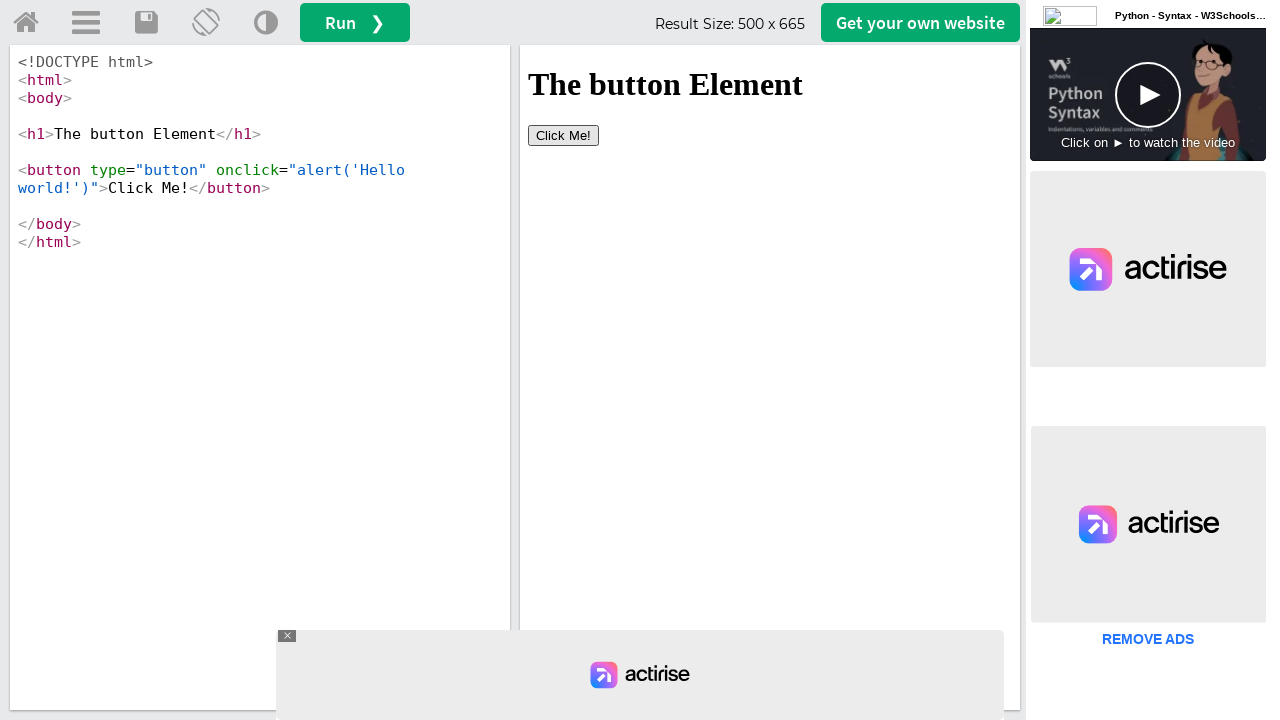

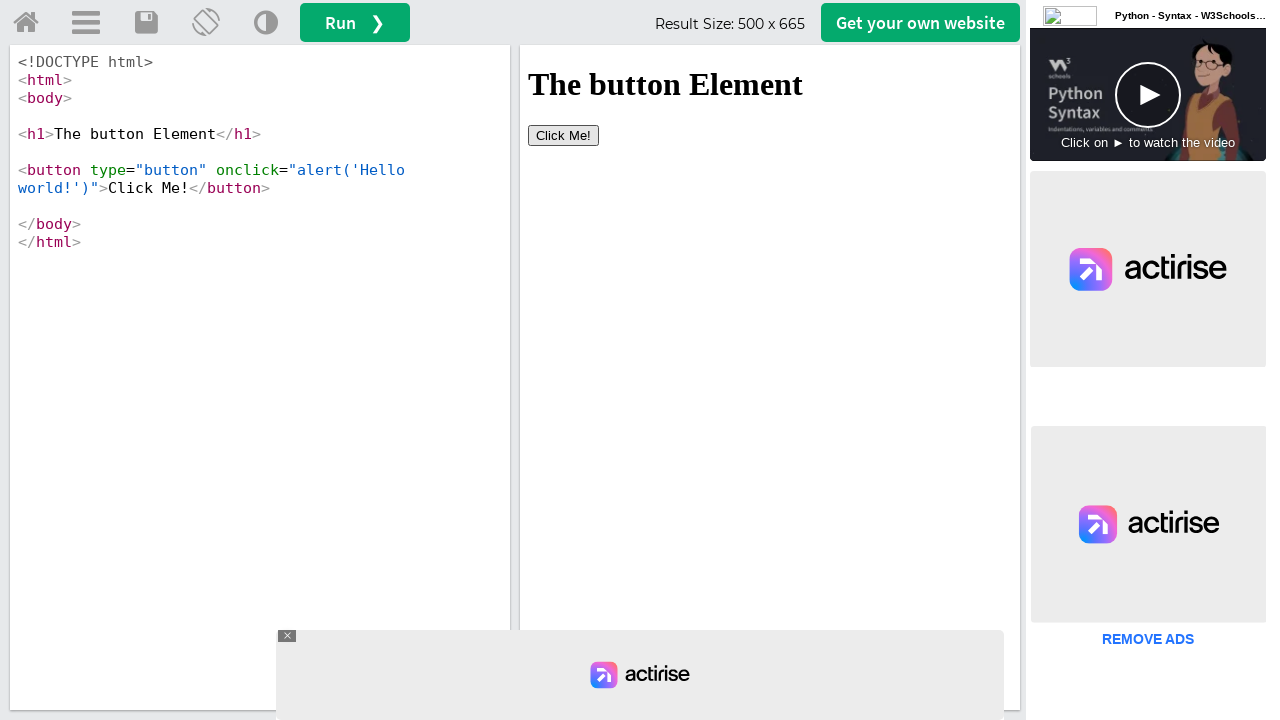